Tests file upload functionality on LeafGround by clicking the file upload button and uploading a file using Playwright's built-in file upload handling.

Starting URL: https://www.leafground.com/file.xhtml

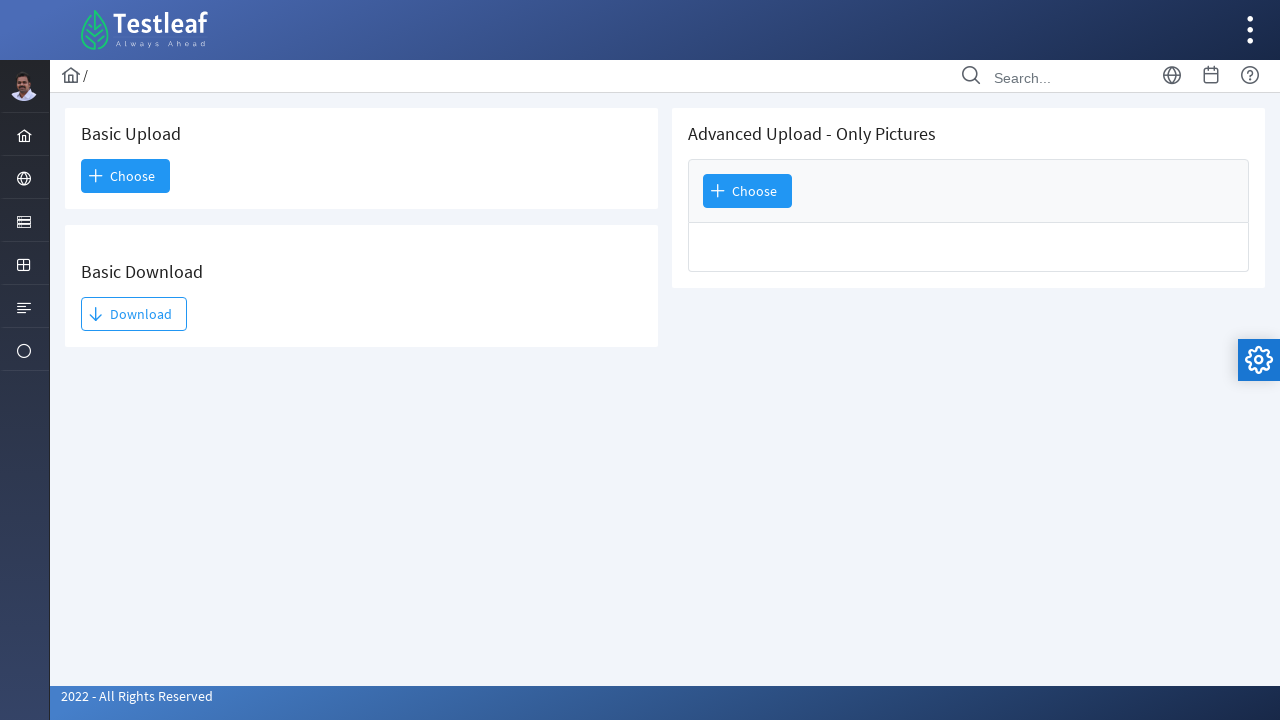

Waited for page to load (networkidle state)
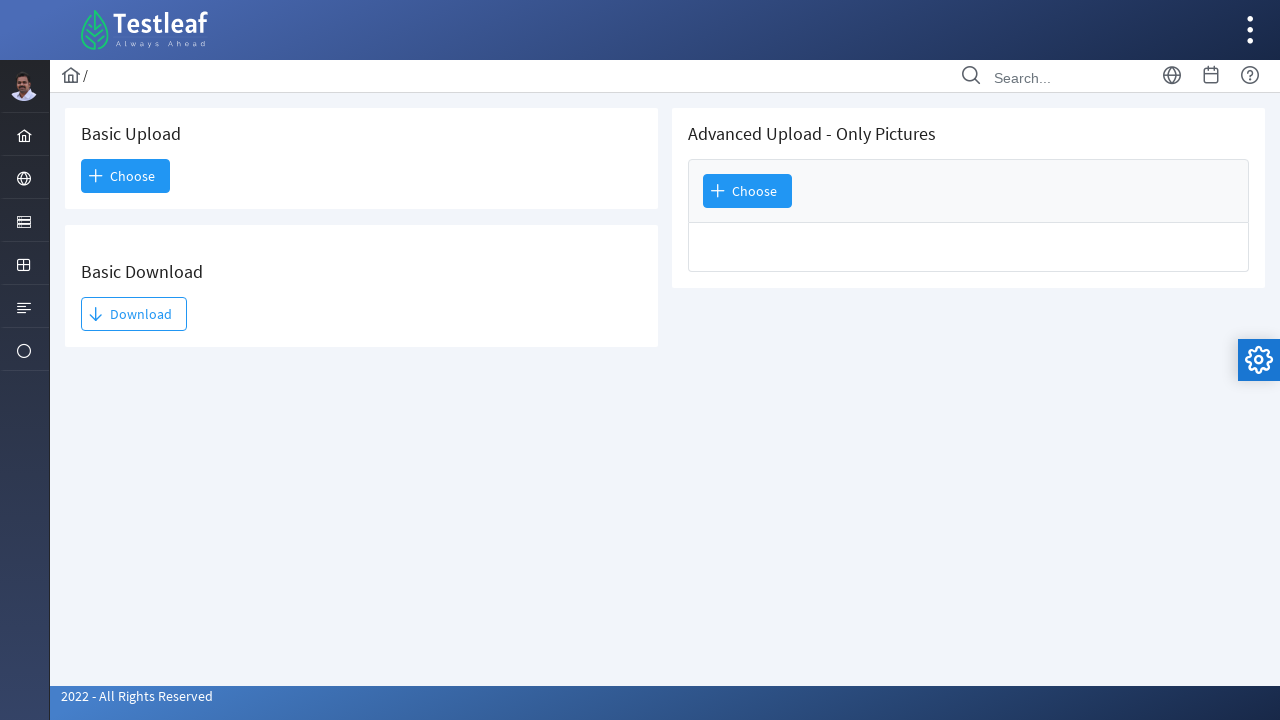

Located file input element
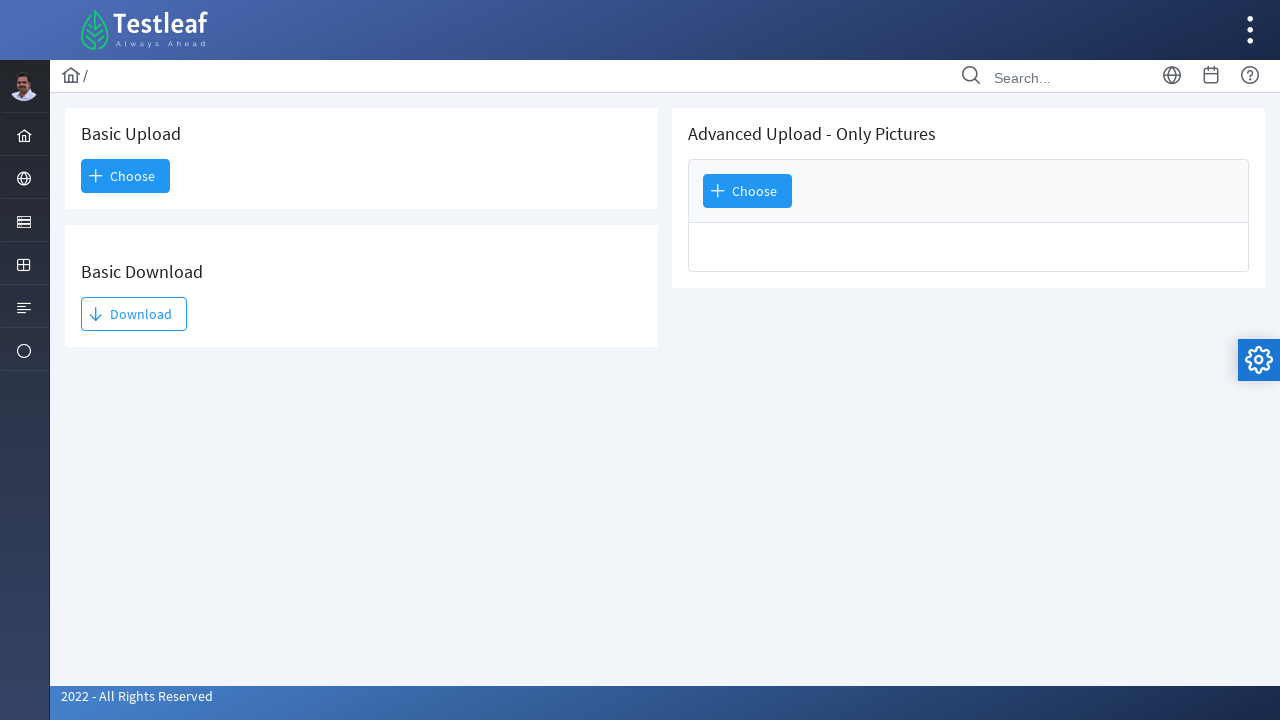

Uploaded test file 'test_upload.txt' via file input
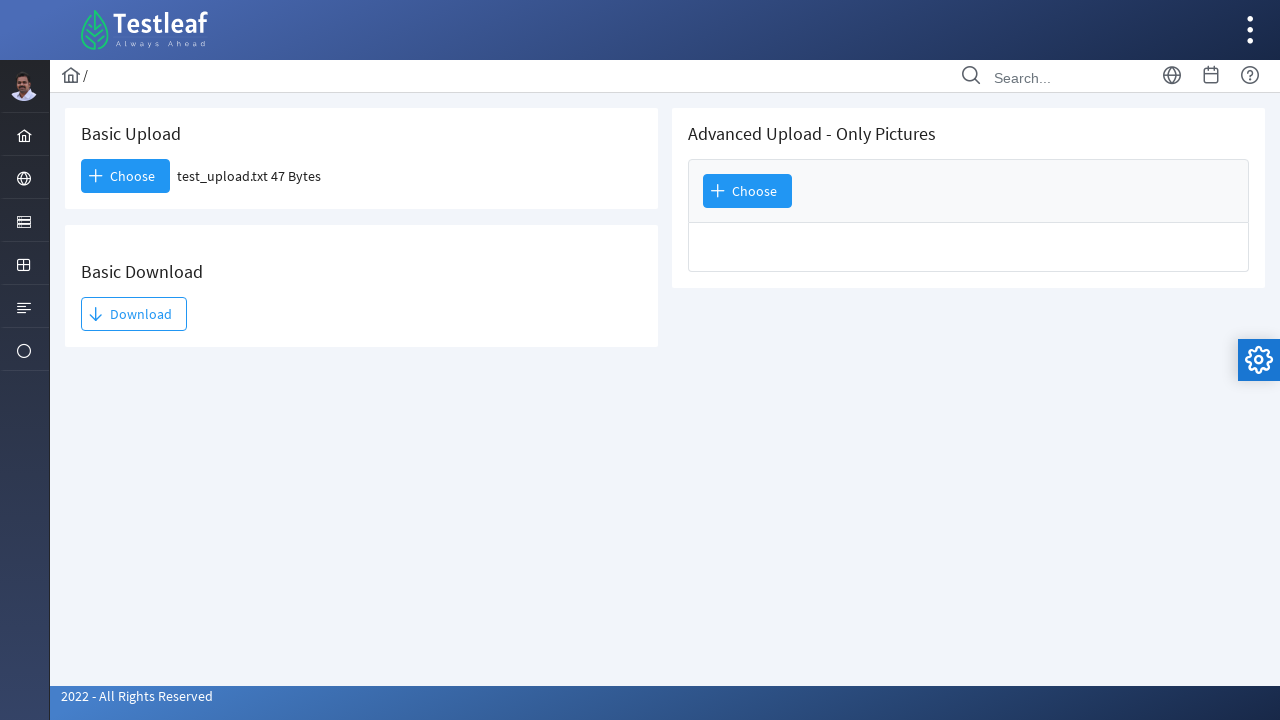

Waited 2 seconds for upload result to display
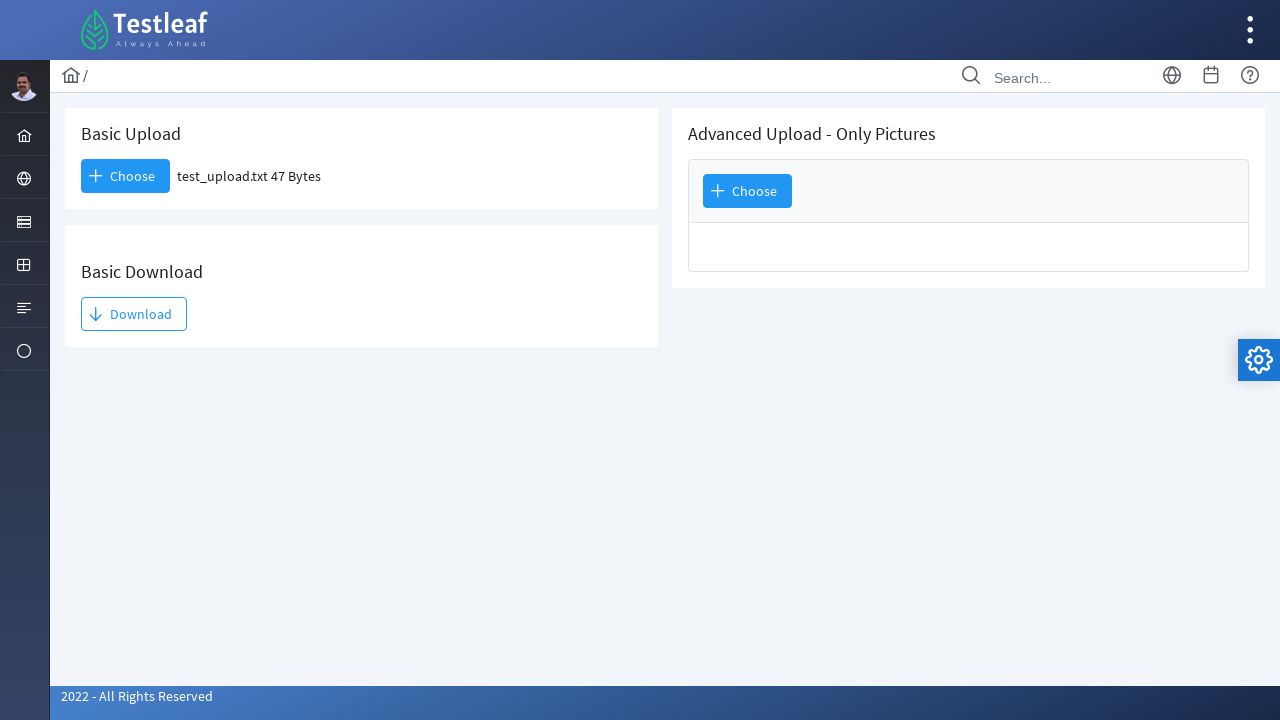

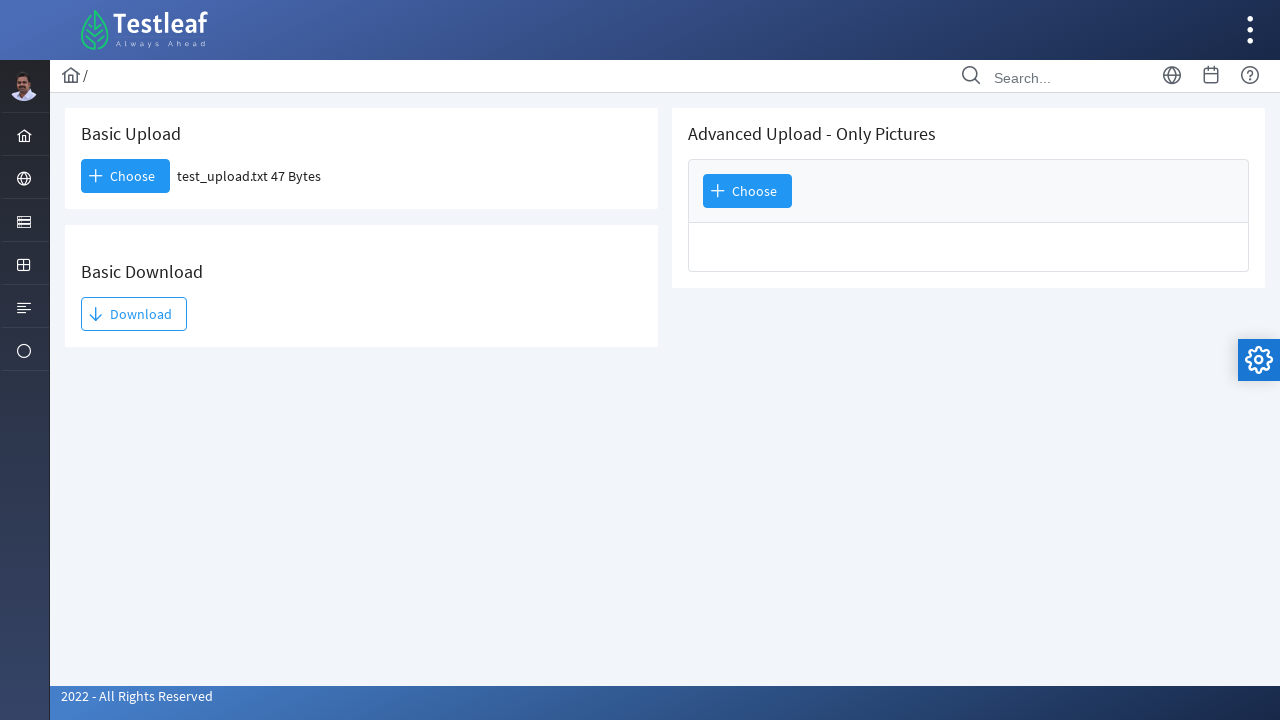